Clicks on a dynamic ID button and verifies that a hidden element appears after the click

Starting URL: https://thefreerangetester.github.io/sandbox-automation-testing/

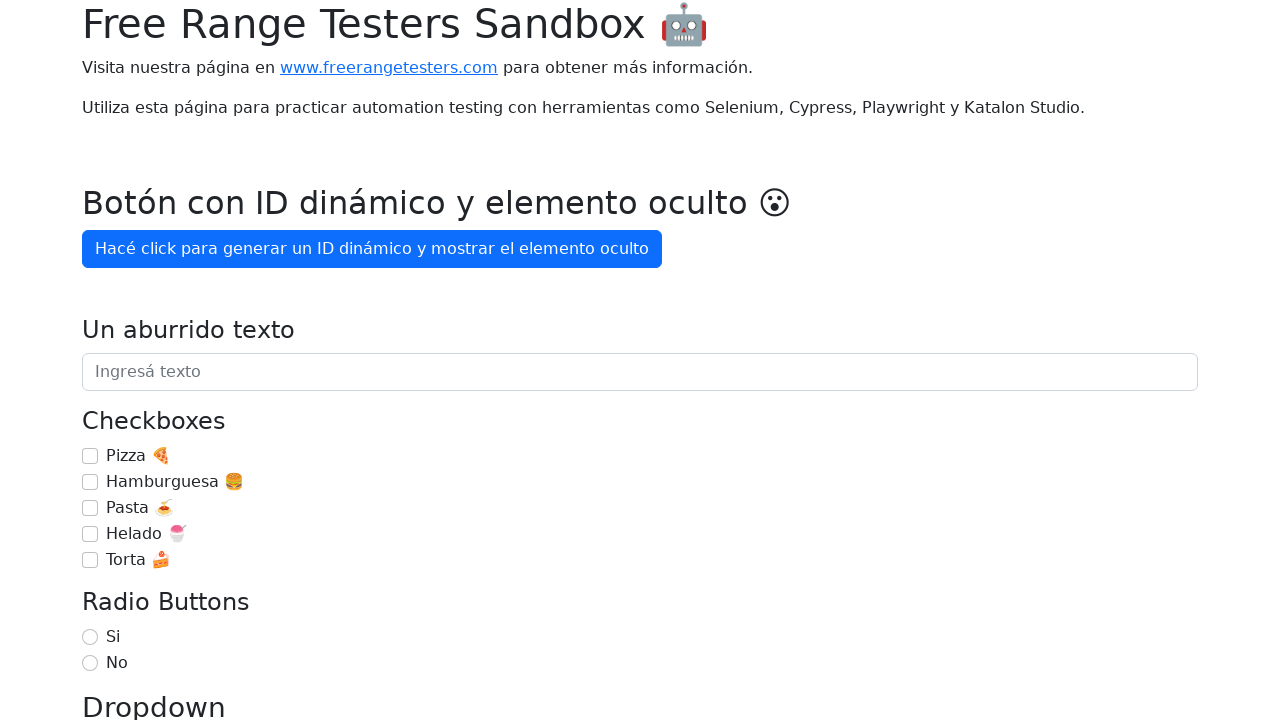

Clicked on dynamic ID button 'Hacé click para generar un ID' at (372, 249) on internal:role=button[name="Hacé click para generar un ID"i]
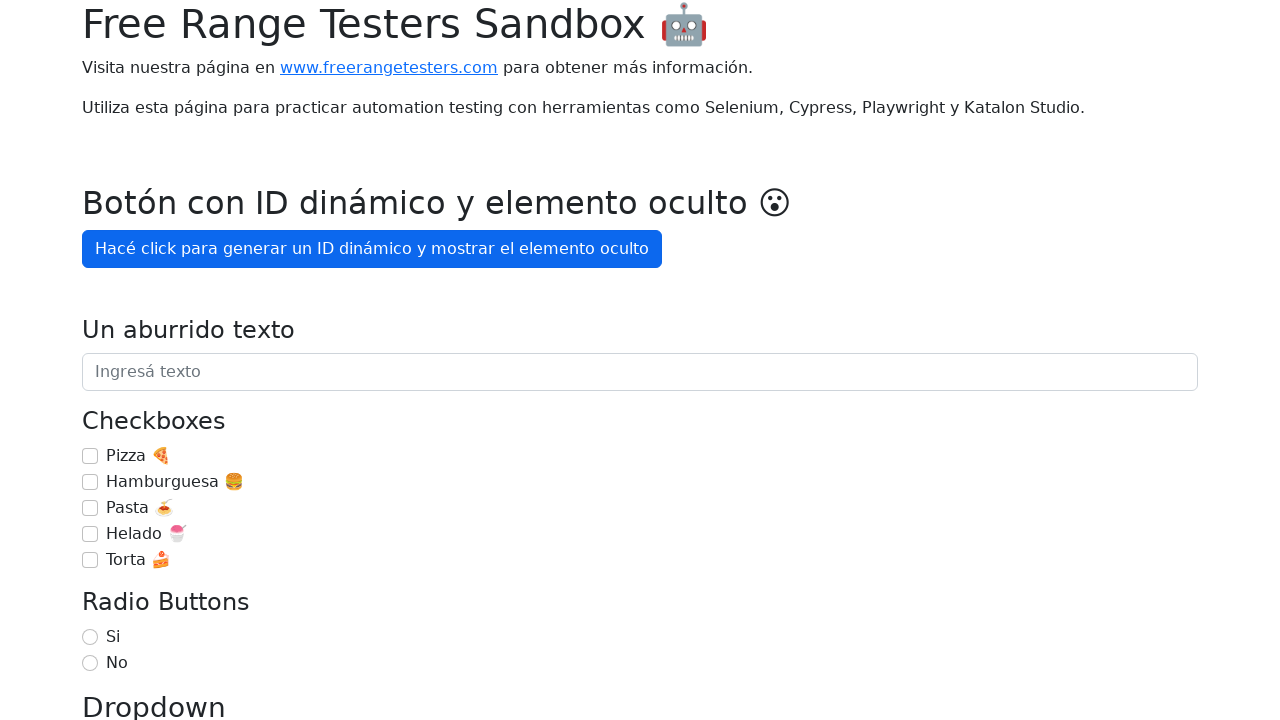

Verified hidden element appeared with text 'OMG, aparezco después de 3'
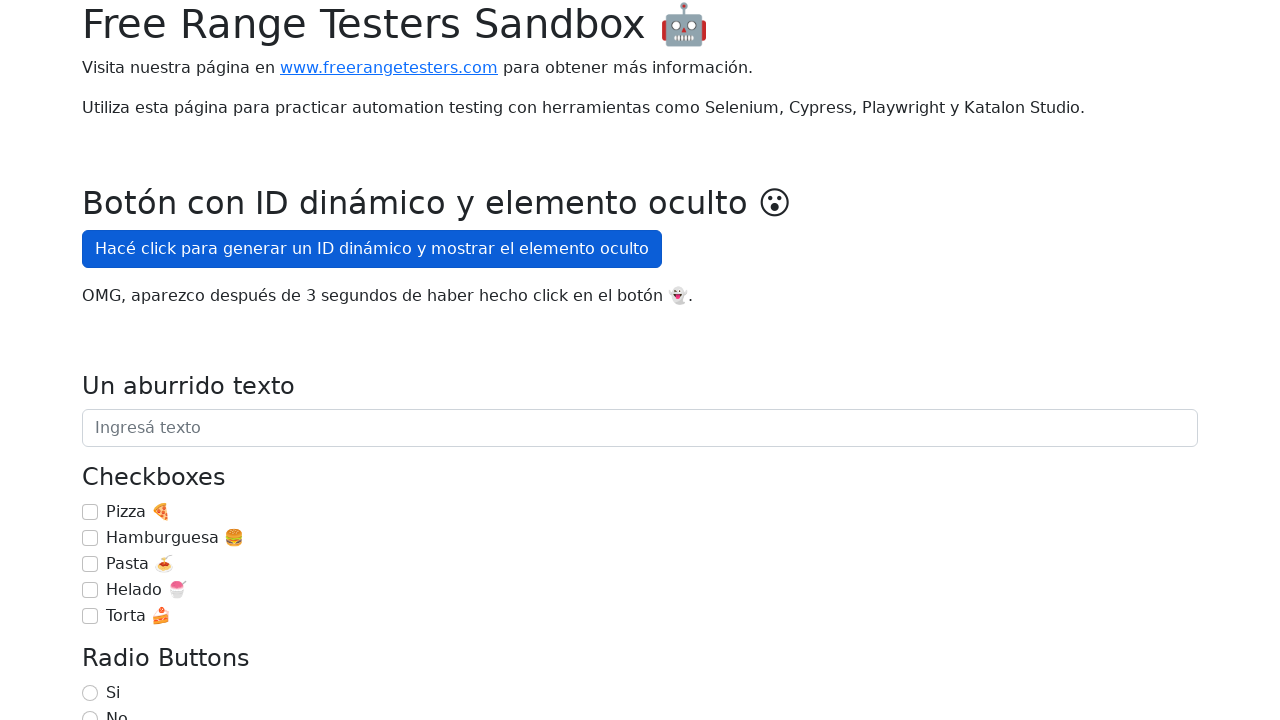

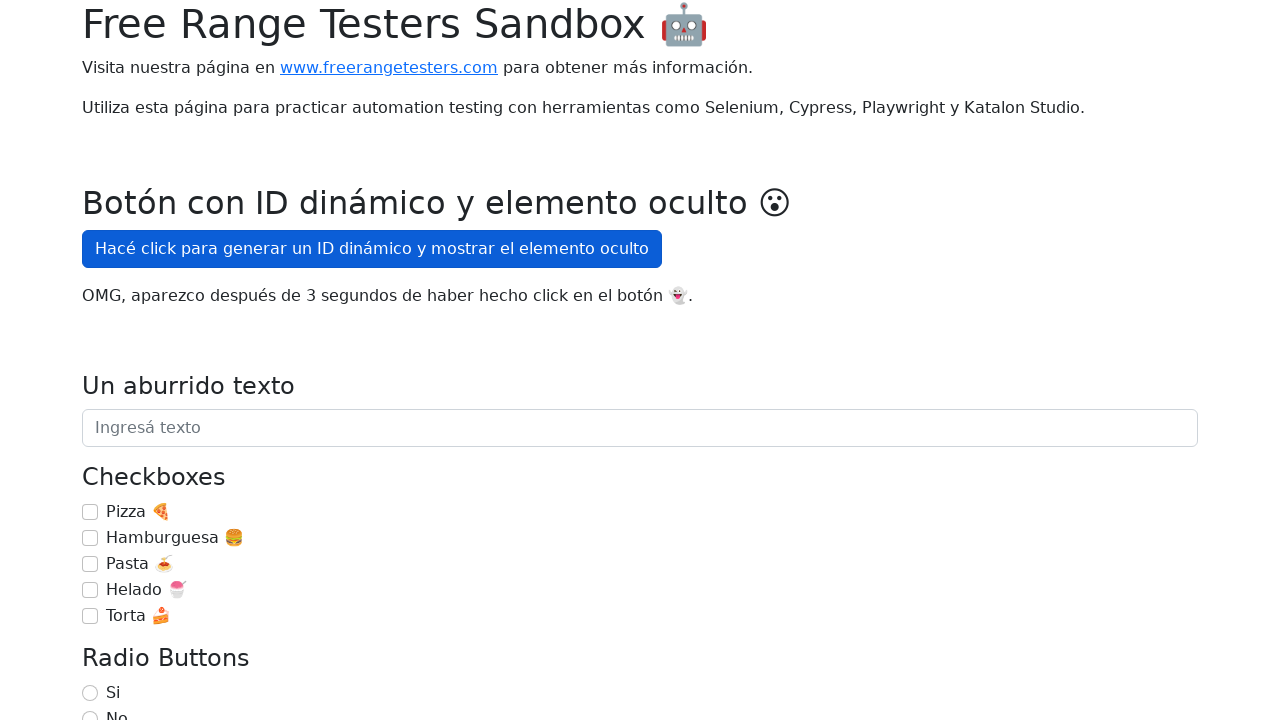